Tests JavaScript alert handling by clicking buttons that trigger different types of alerts (simple alert, confirm dialog, and prompt dialog), then interacting with each alert appropriately.

Starting URL: https://demoqa.com/alerts

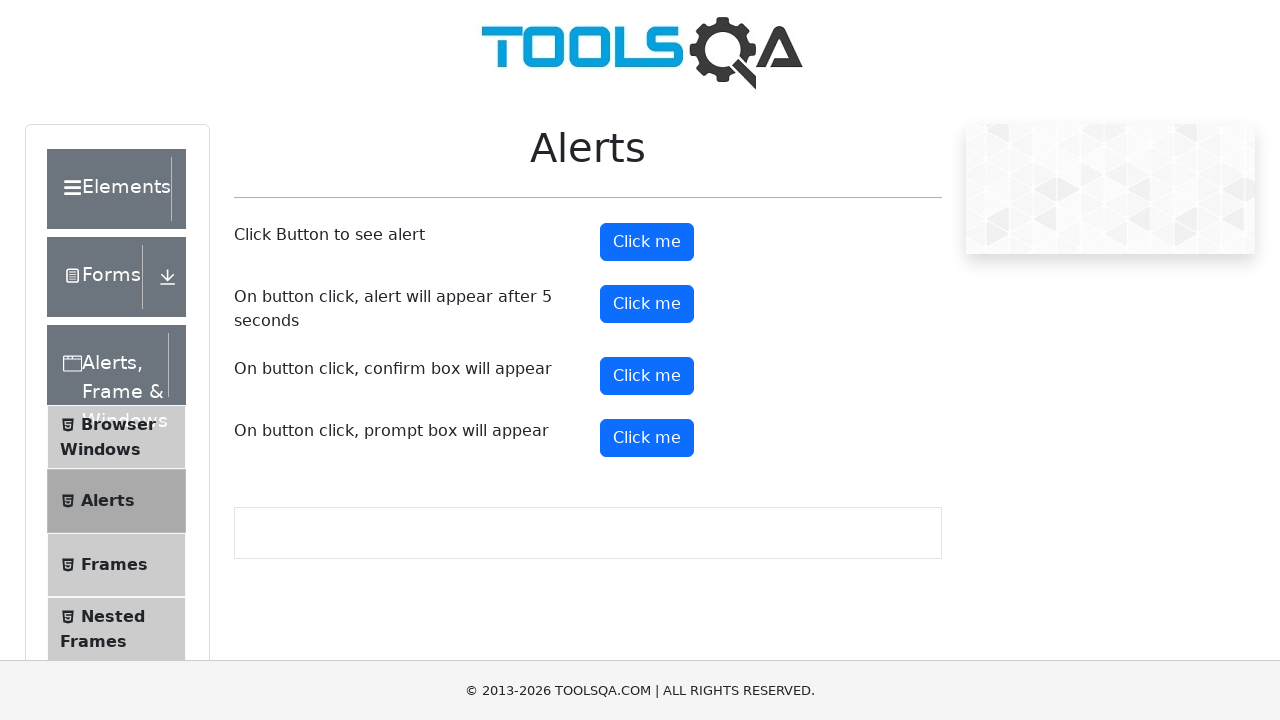

Clicked alert button to trigger simple alert at (647, 242) on #alertButton
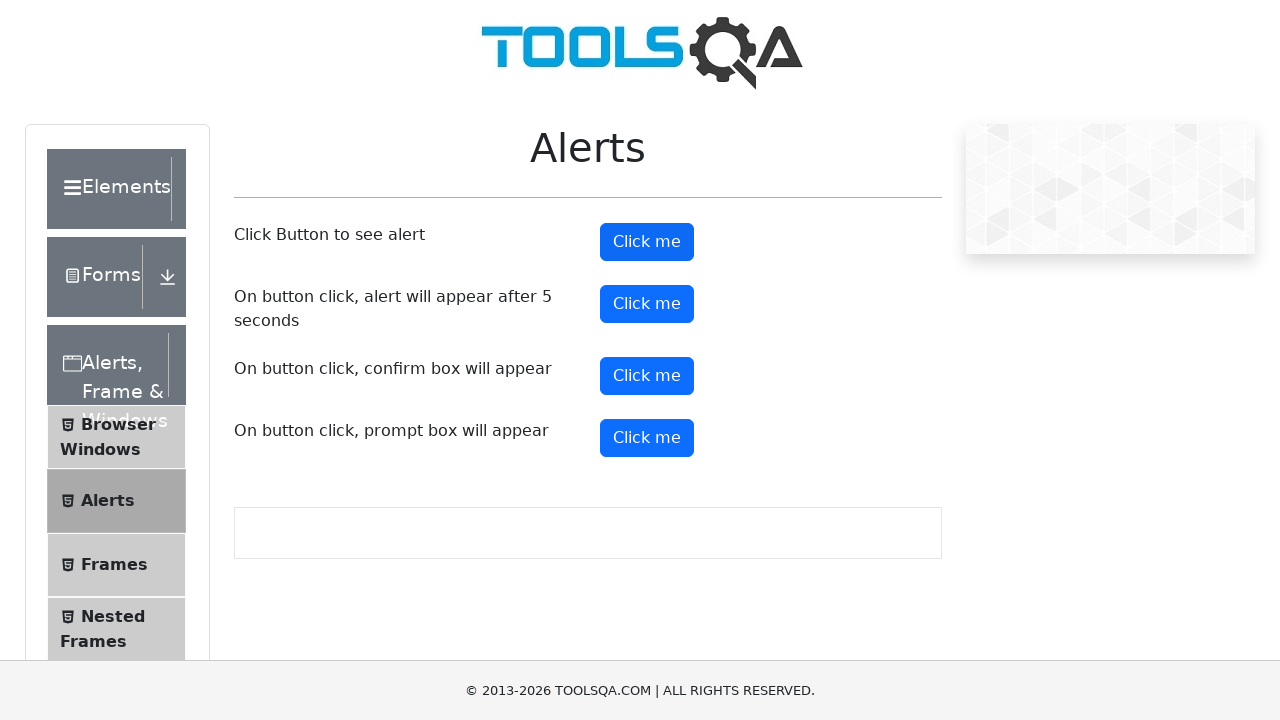

Set up dialog handler to accept simple alert
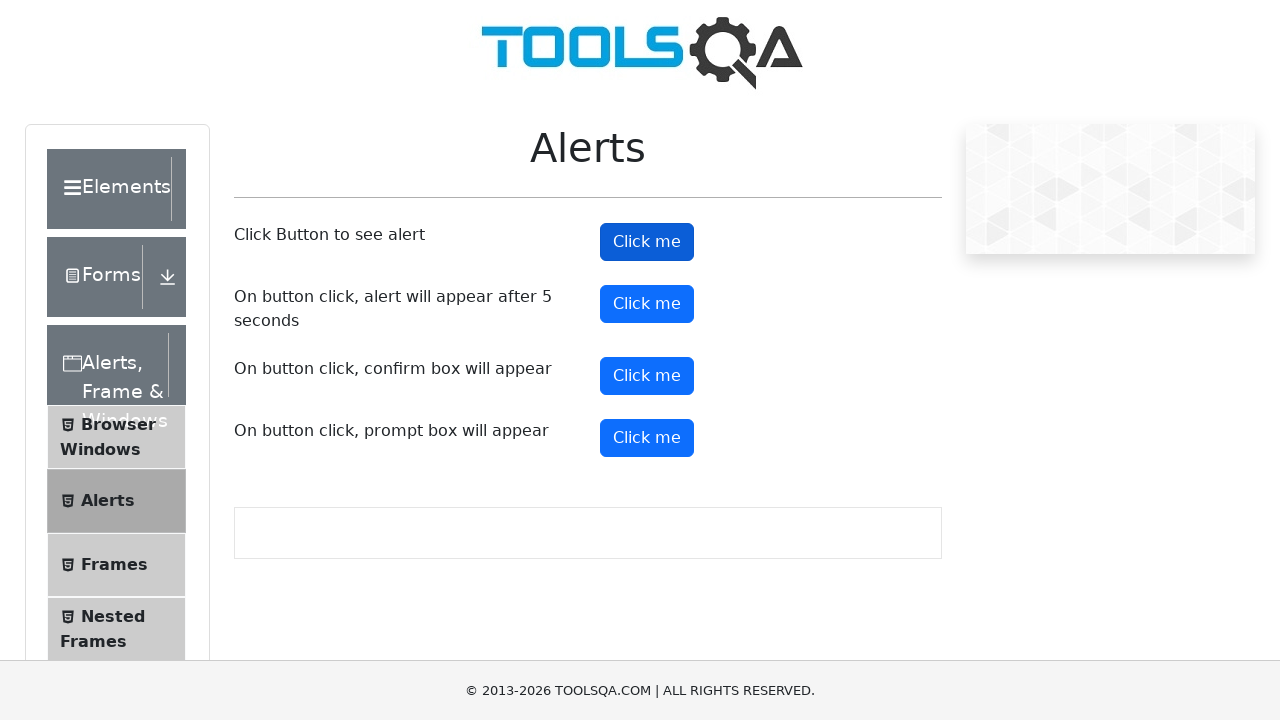

Waited for alert processing to complete
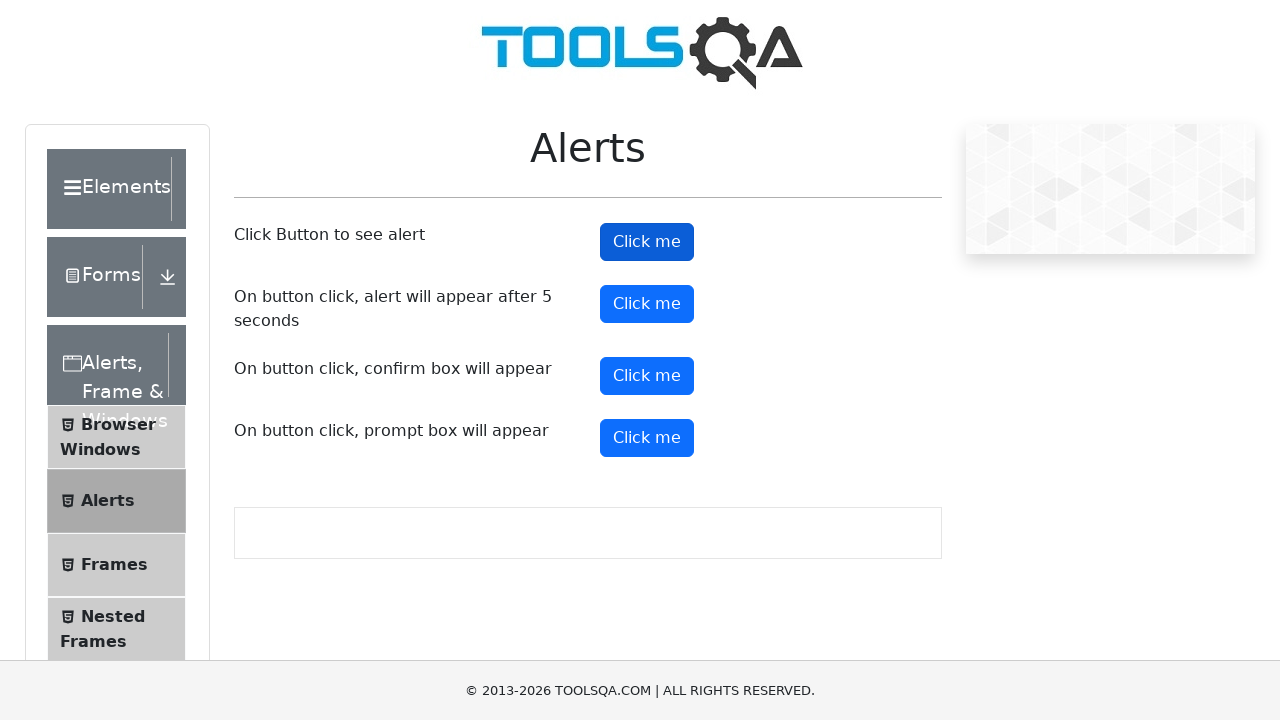

Clicked confirm button to trigger confirm dialog at (647, 376) on #confirmButton
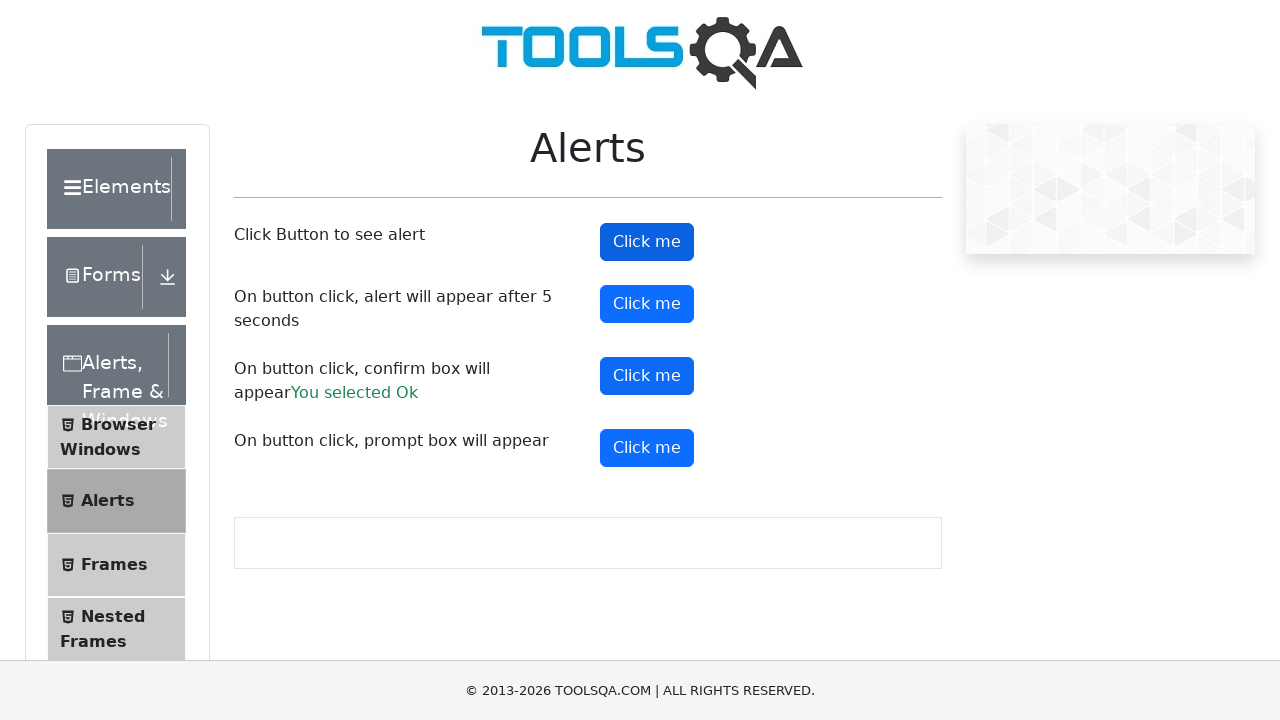

Set up dialog handler to dismiss confirm dialog
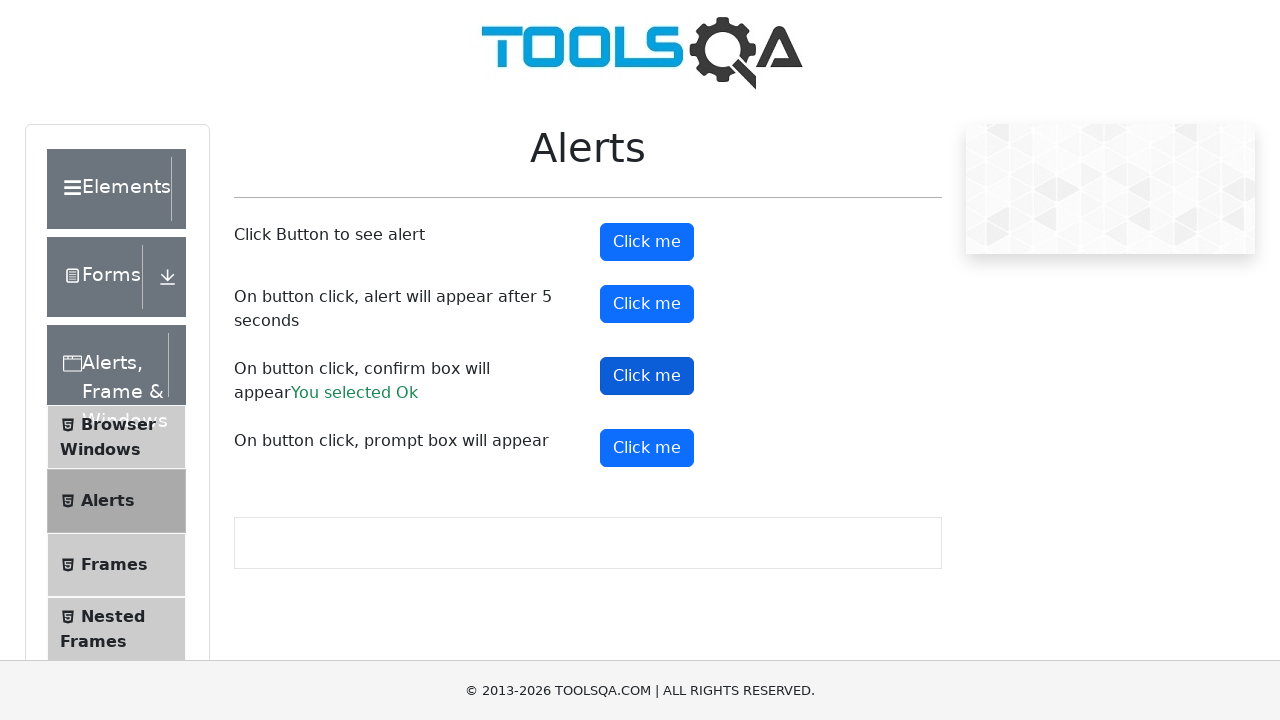

Waited for confirm dialog processing to complete
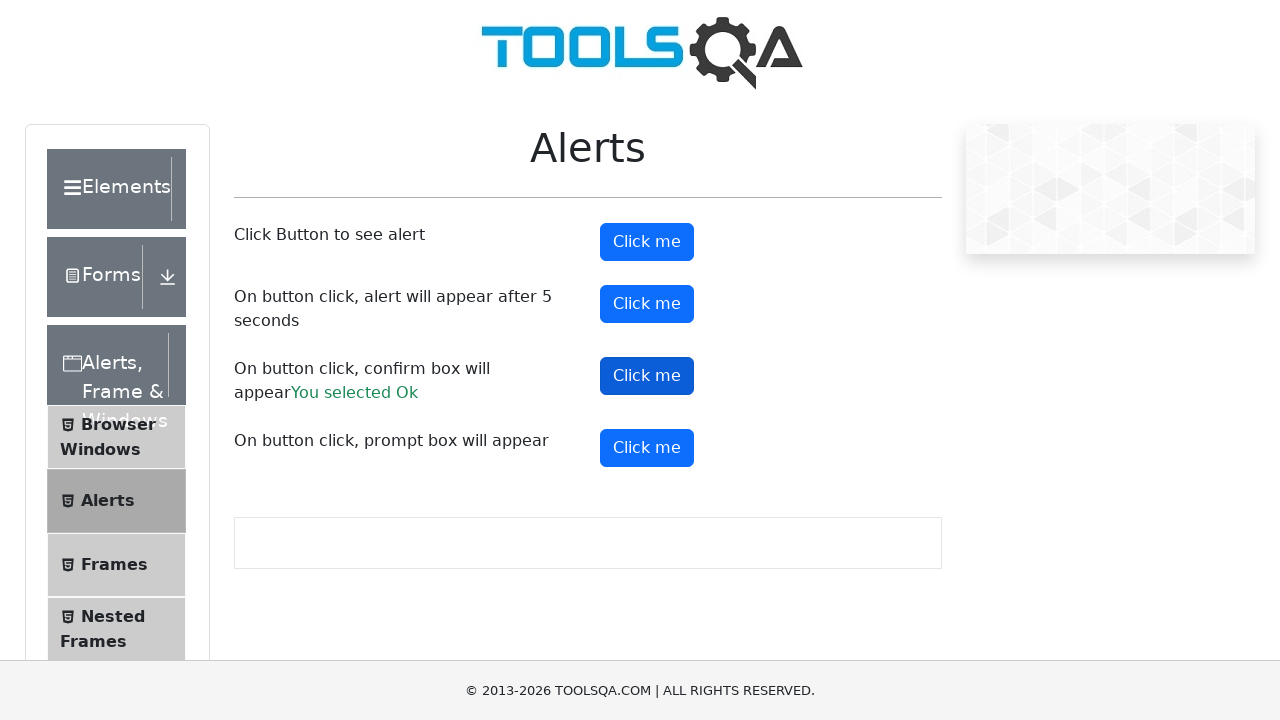

Clicked prompt button to trigger prompt dialog at (647, 448) on #promtButton
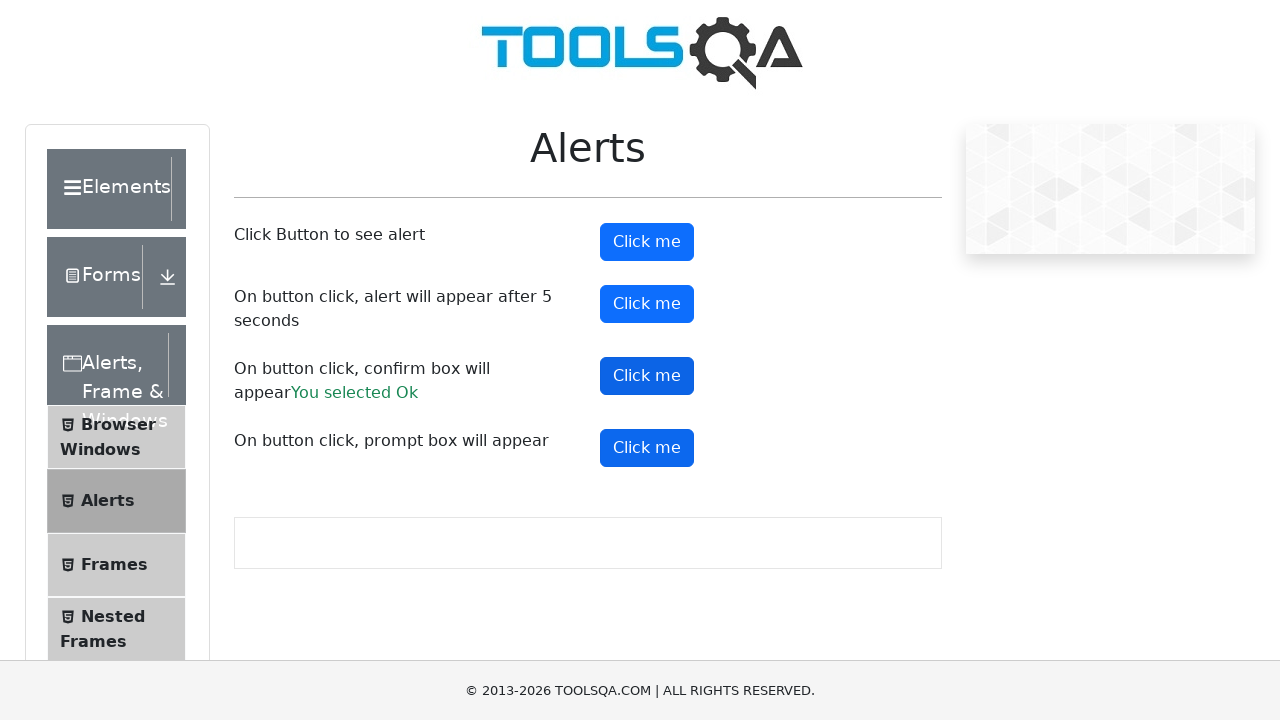

Set up dialog handler to accept prompt dialog with text 'Hello World'
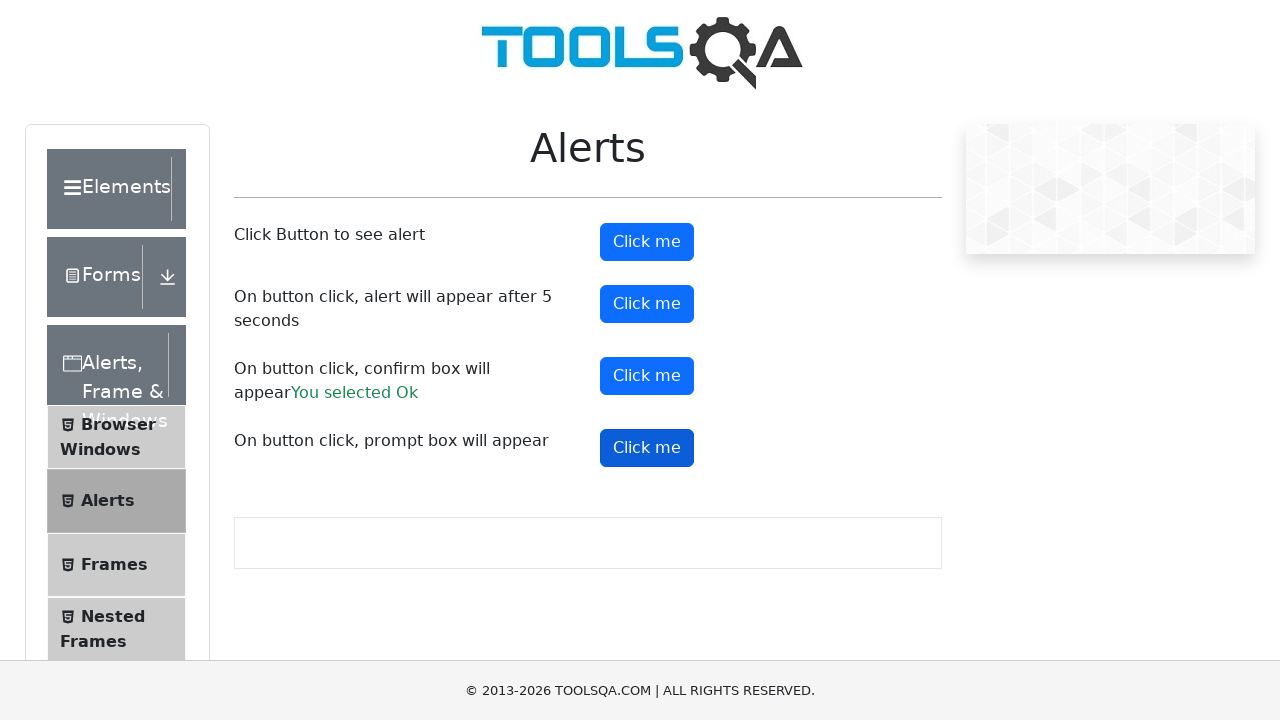

Waited for prompt dialog processing to complete
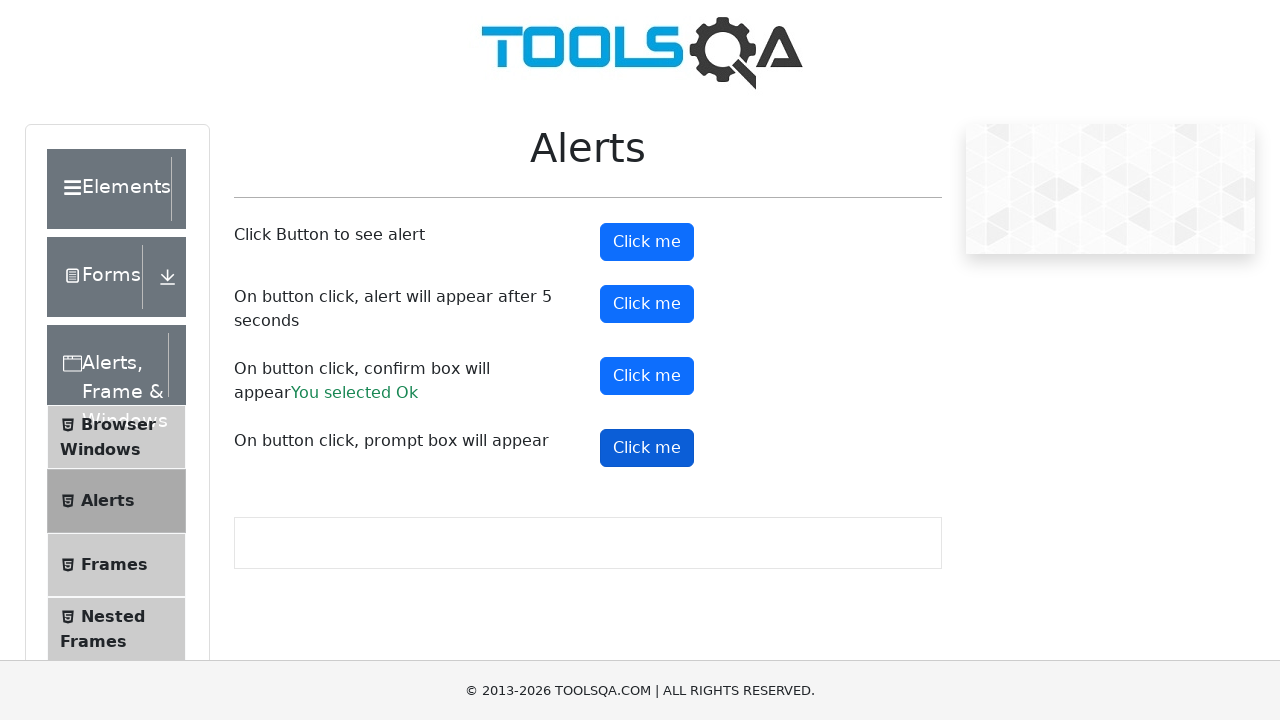

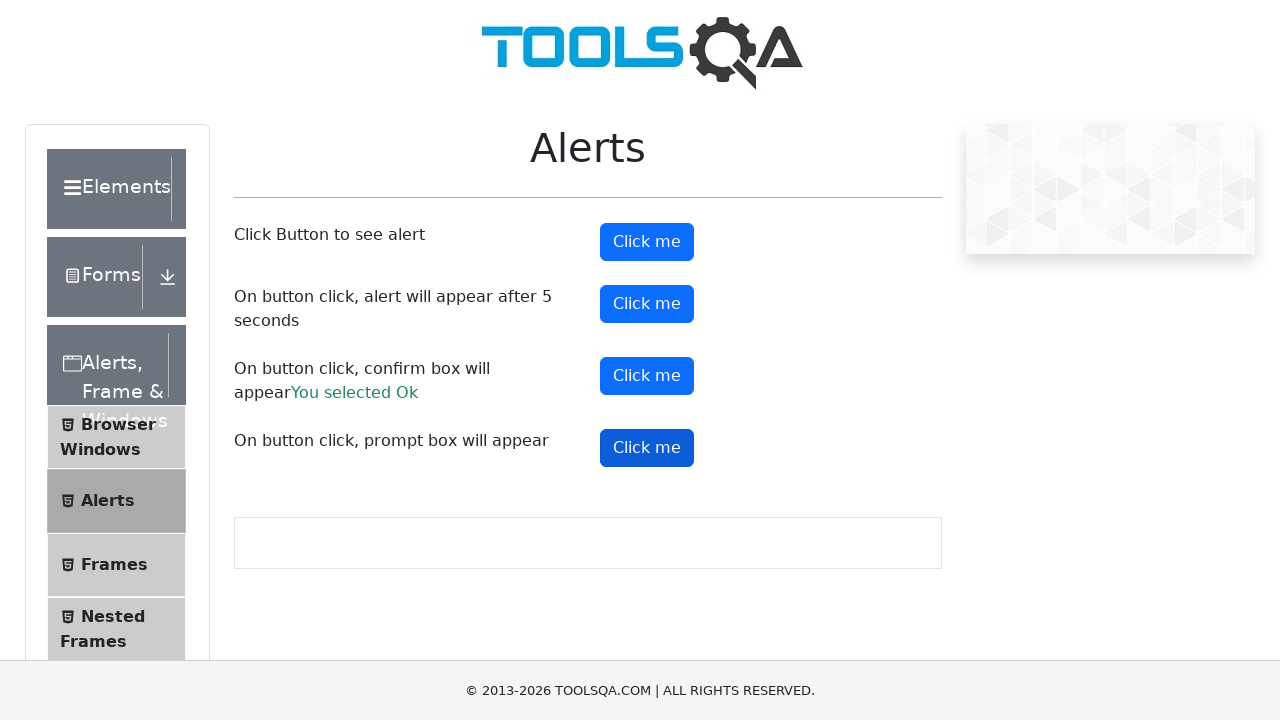